Tests opening new browser tabs and windows using different buttons

Starting URL: https://demoqa.com/browser-windows

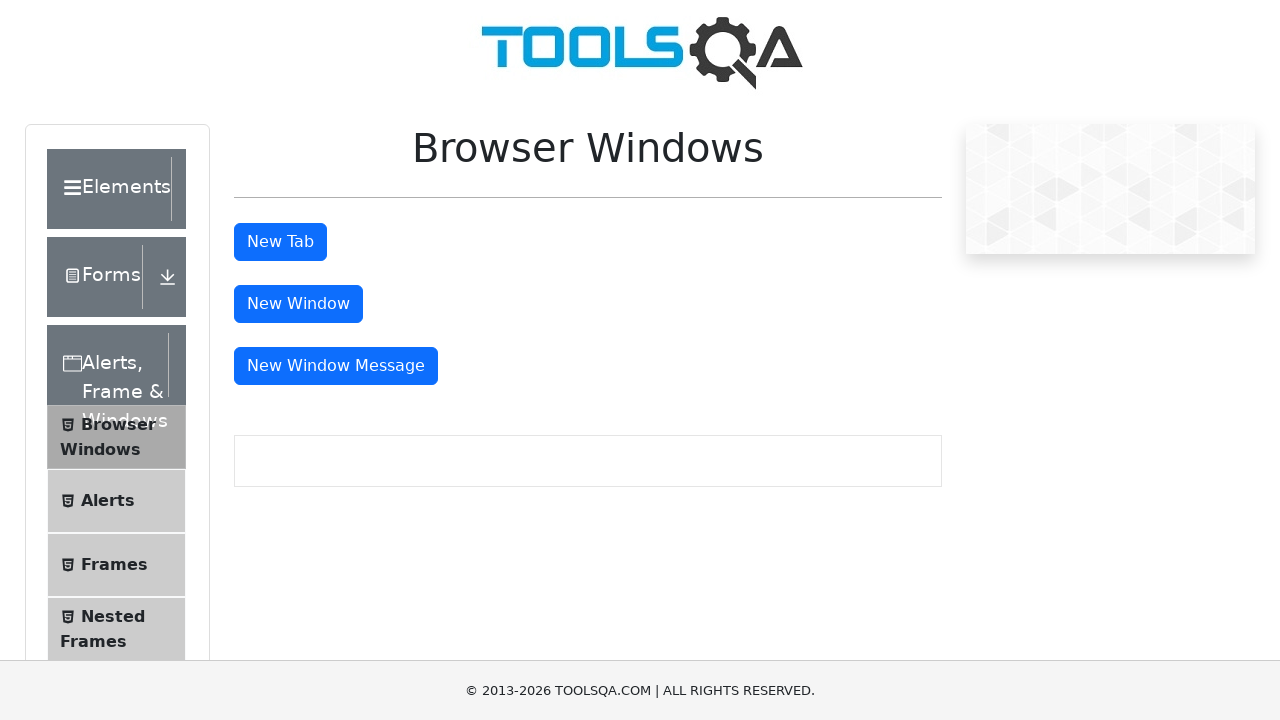

Clicked tab button to open new tab at (280, 242) on #tabButton
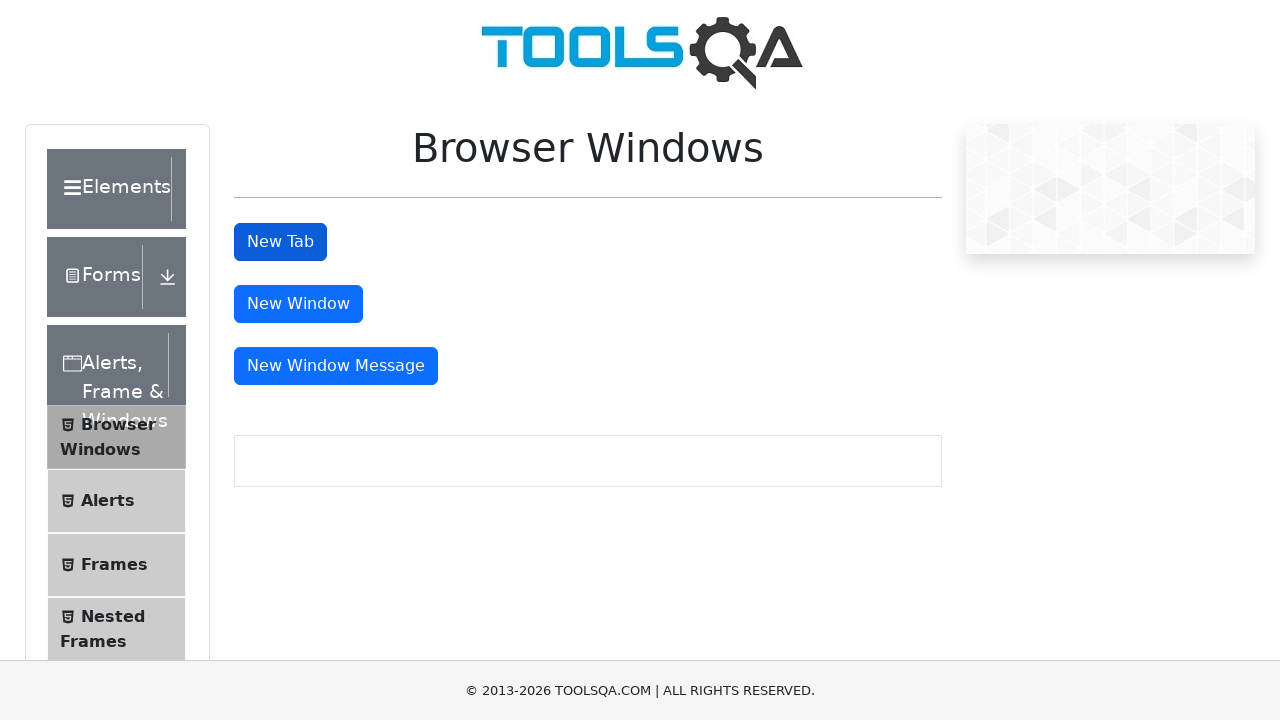

Clicked window button to open new window at (298, 304) on #windowButton
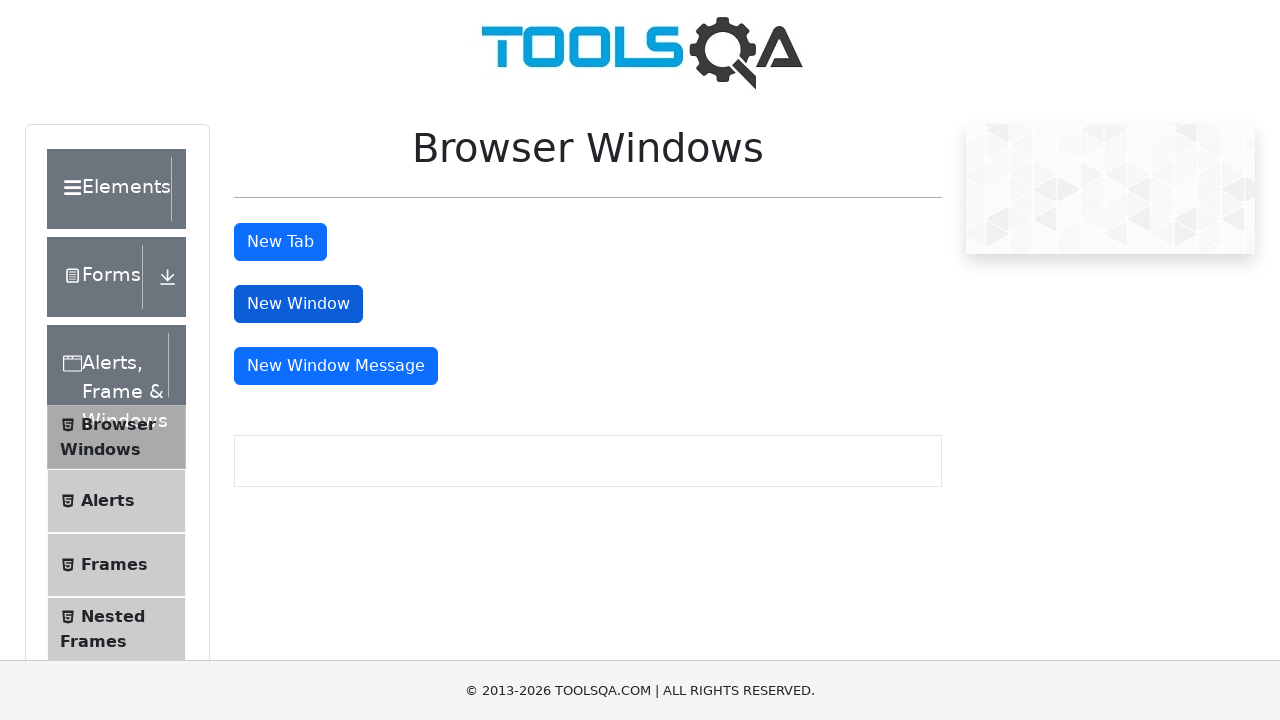

Clicked message window button to open new window at (336, 366) on #messageWindowButton
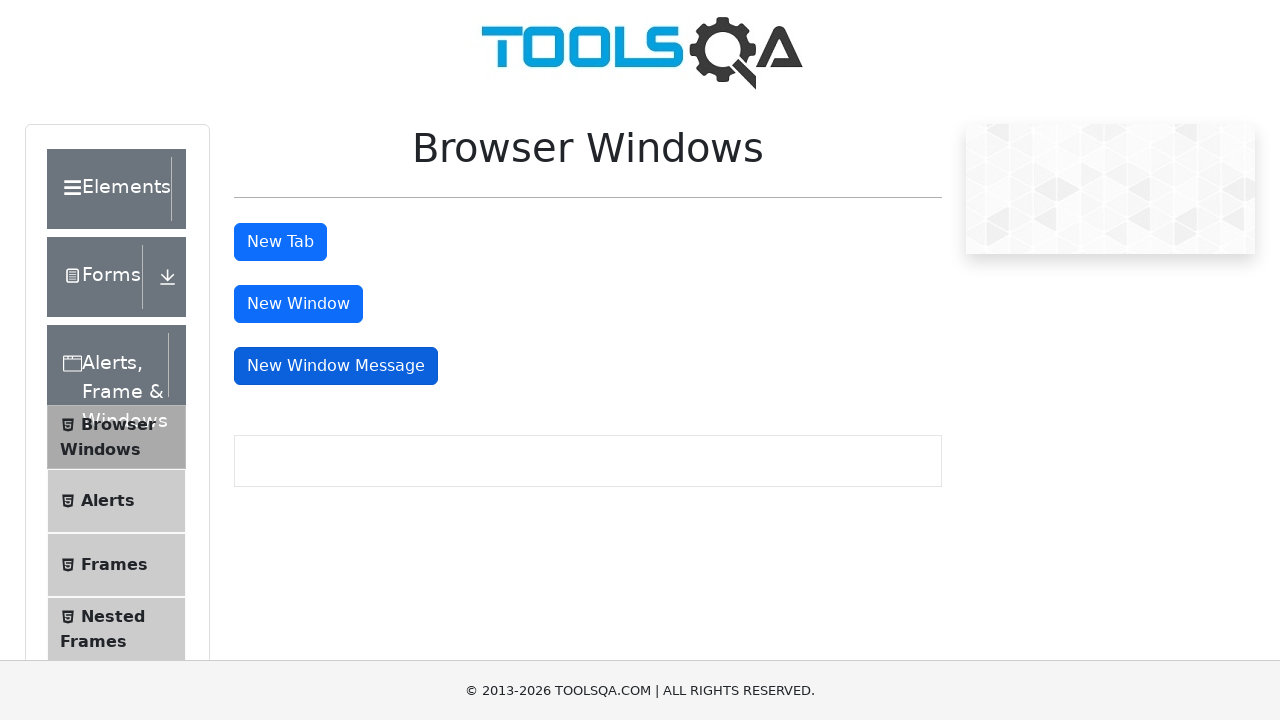

Closed the new tab
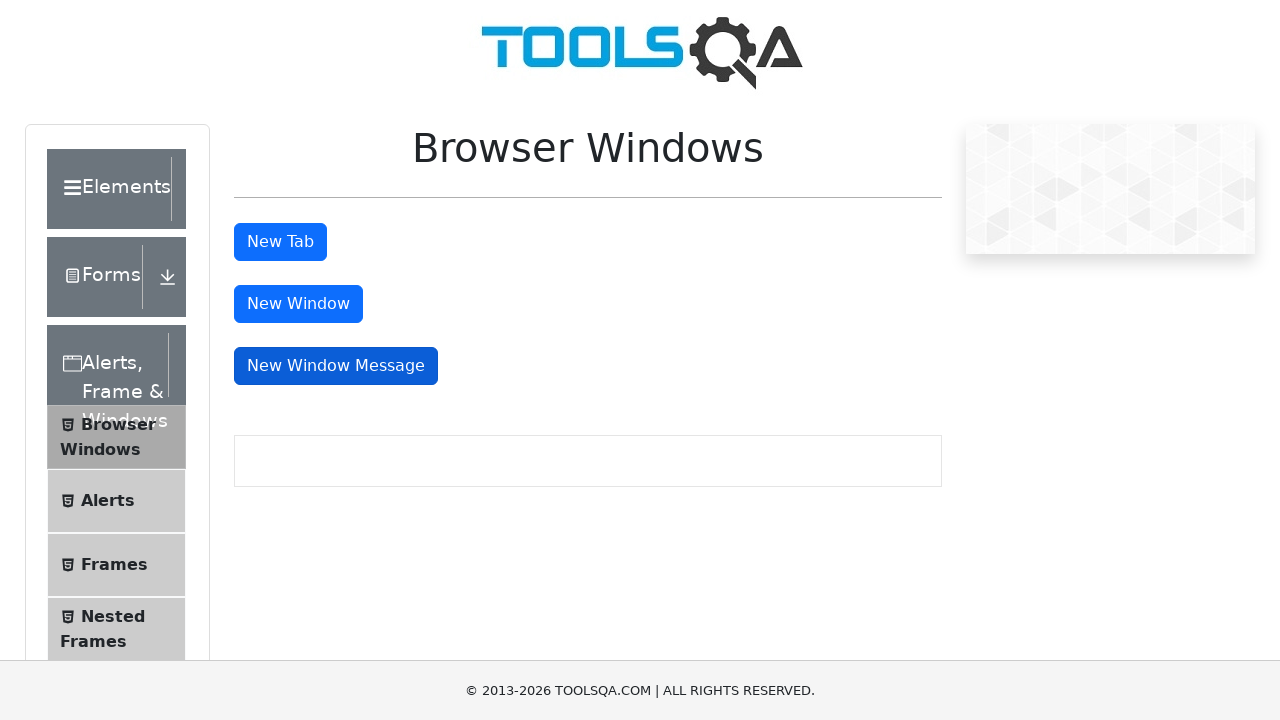

Closed the new window
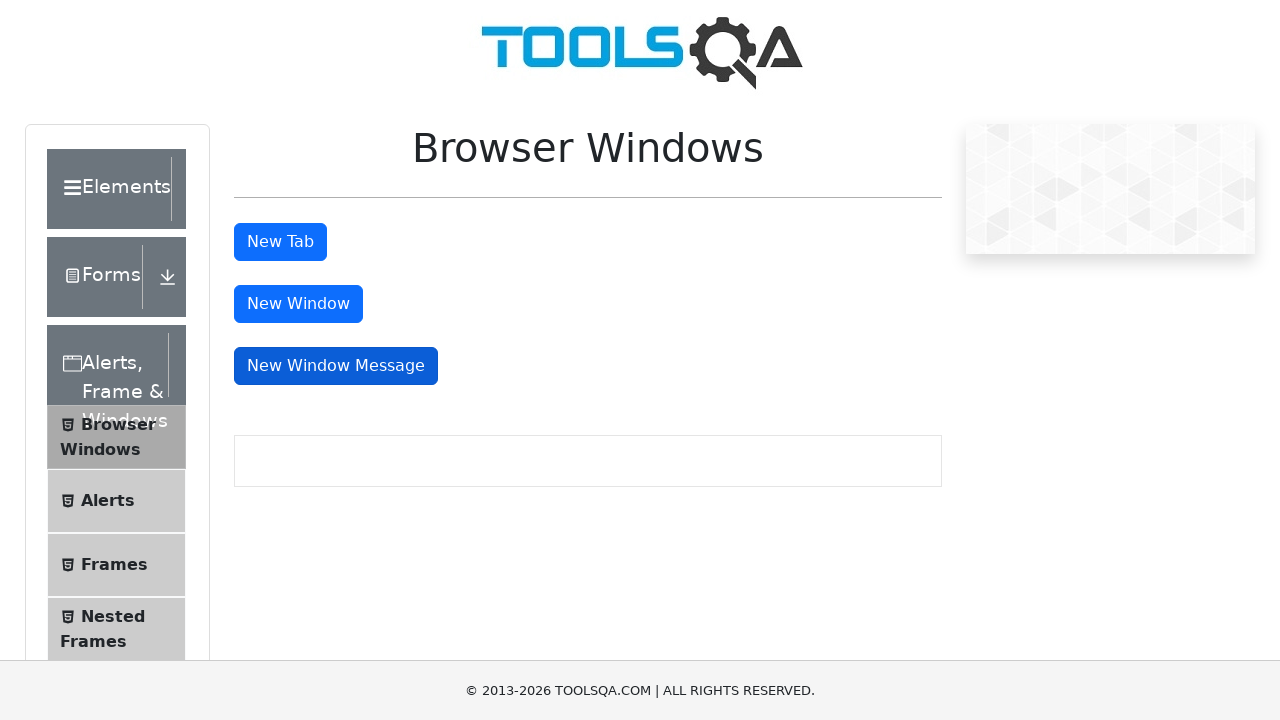

Closed the message window
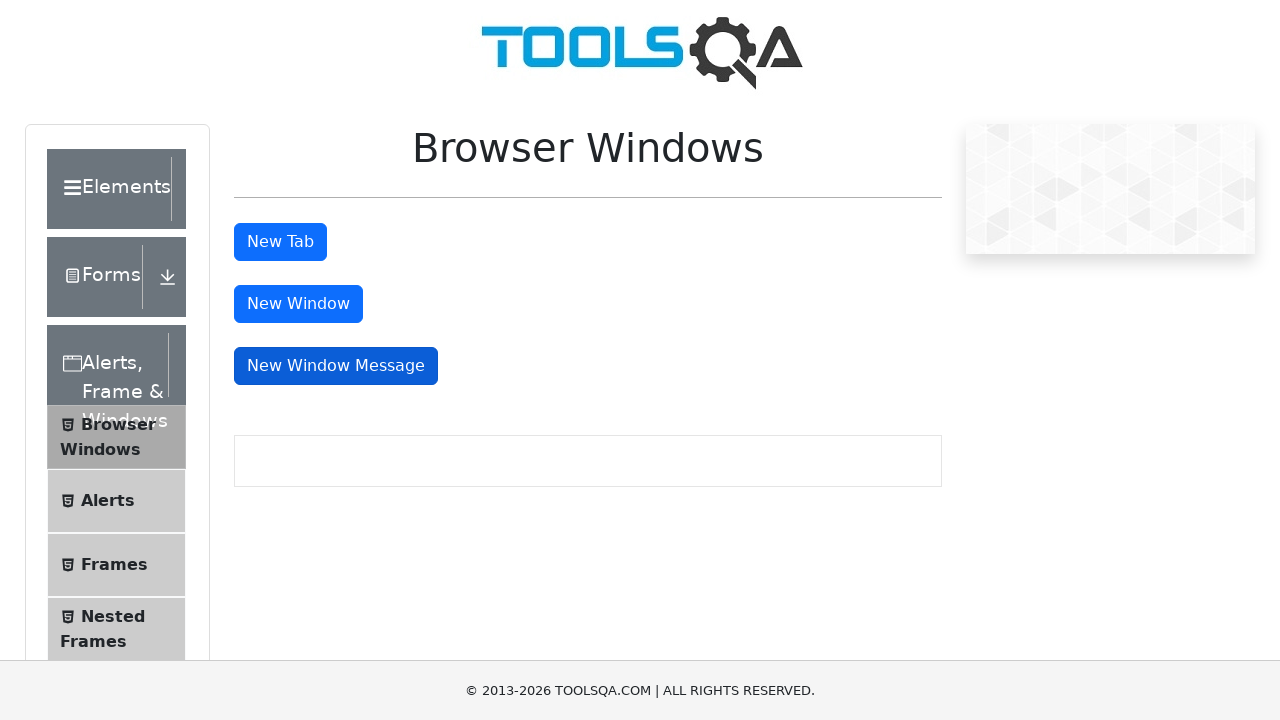

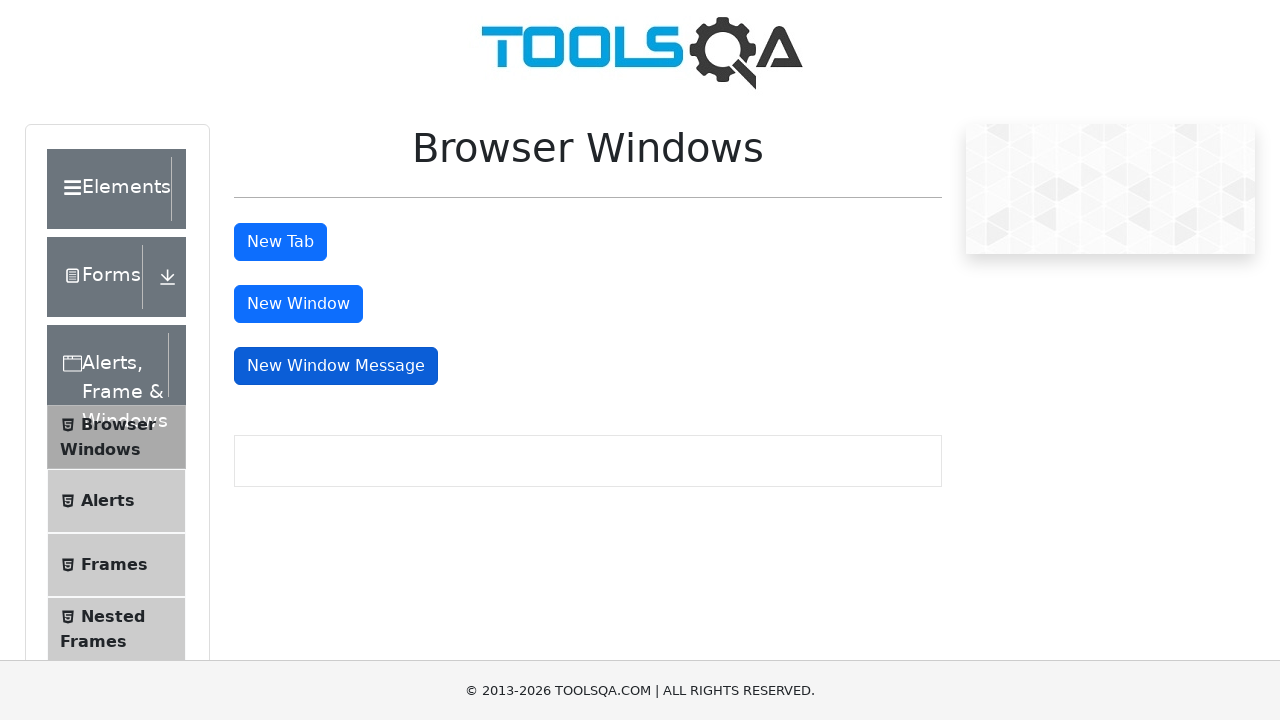